Tests JavaScript prompt alert functionality by clicking the prompt button, entering text into the alert, accepting it, and verifying the result

Starting URL: https://the-internet.herokuapp.com/javascript_alerts

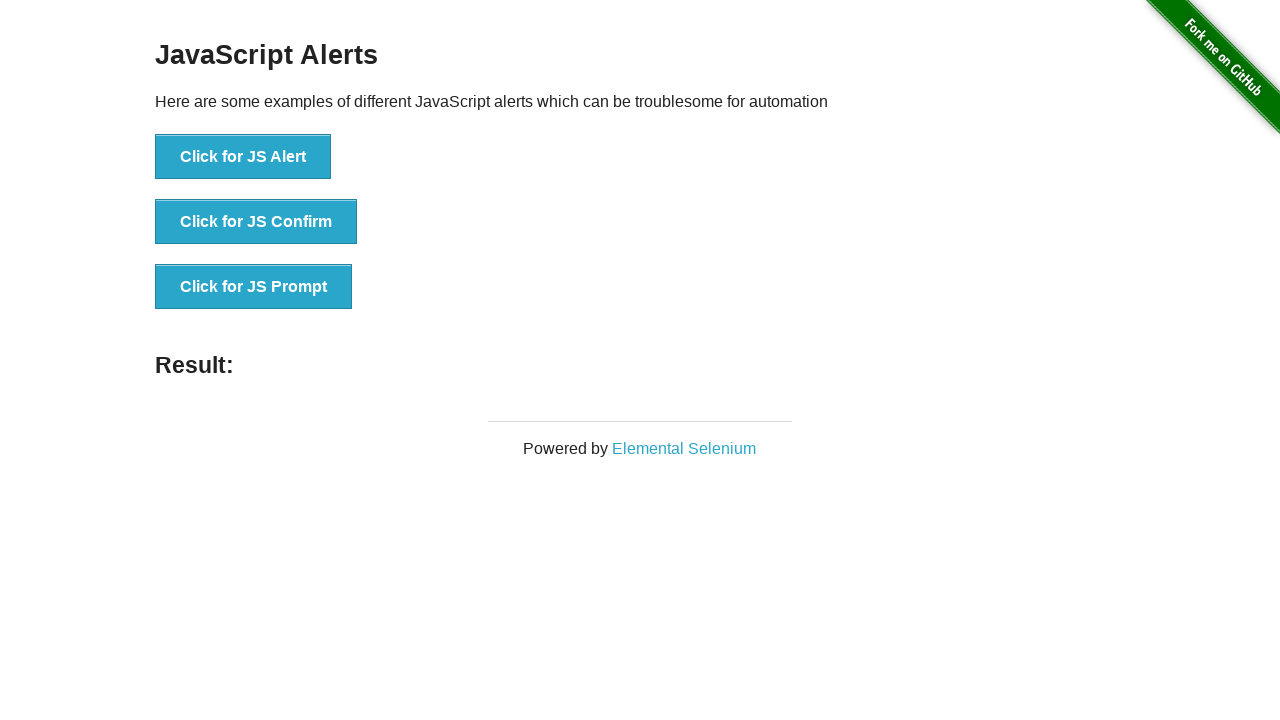

Clicked the JS Prompt button at (254, 287) on xpath=//button[text()='Click for JS Prompt']
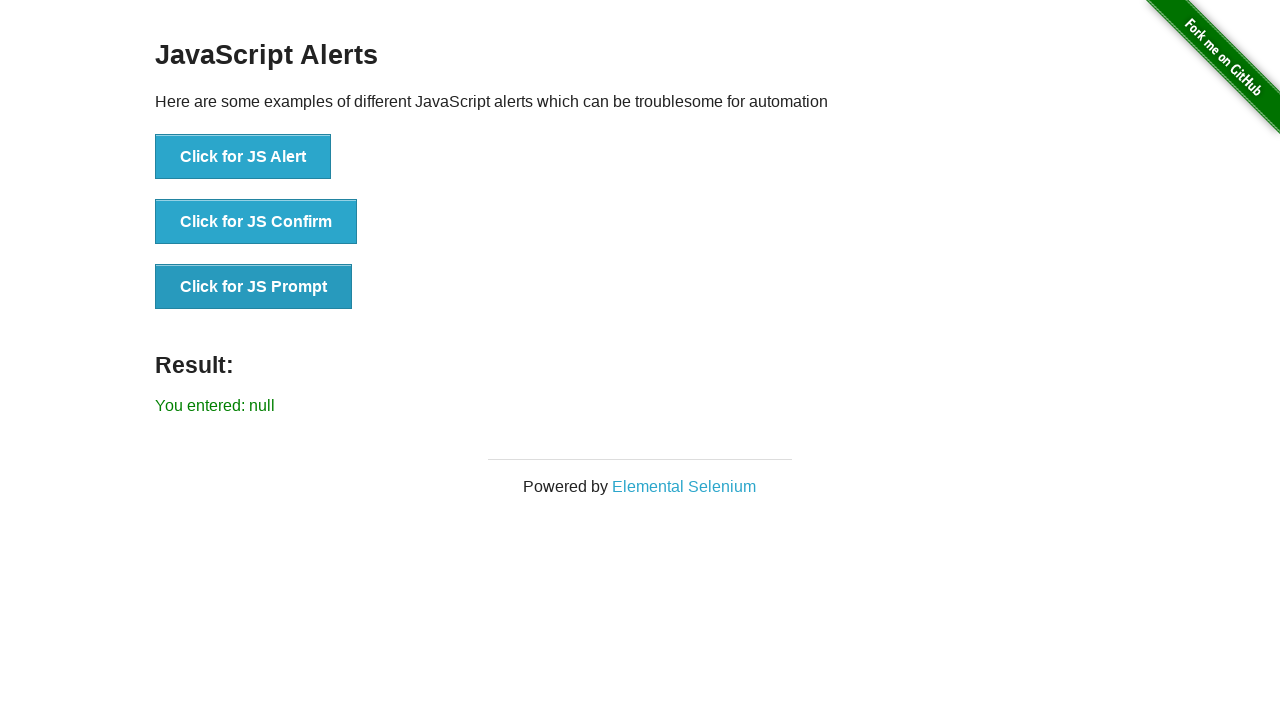

Set up dialog handler to accept prompt with text 'Hi FireFlink'
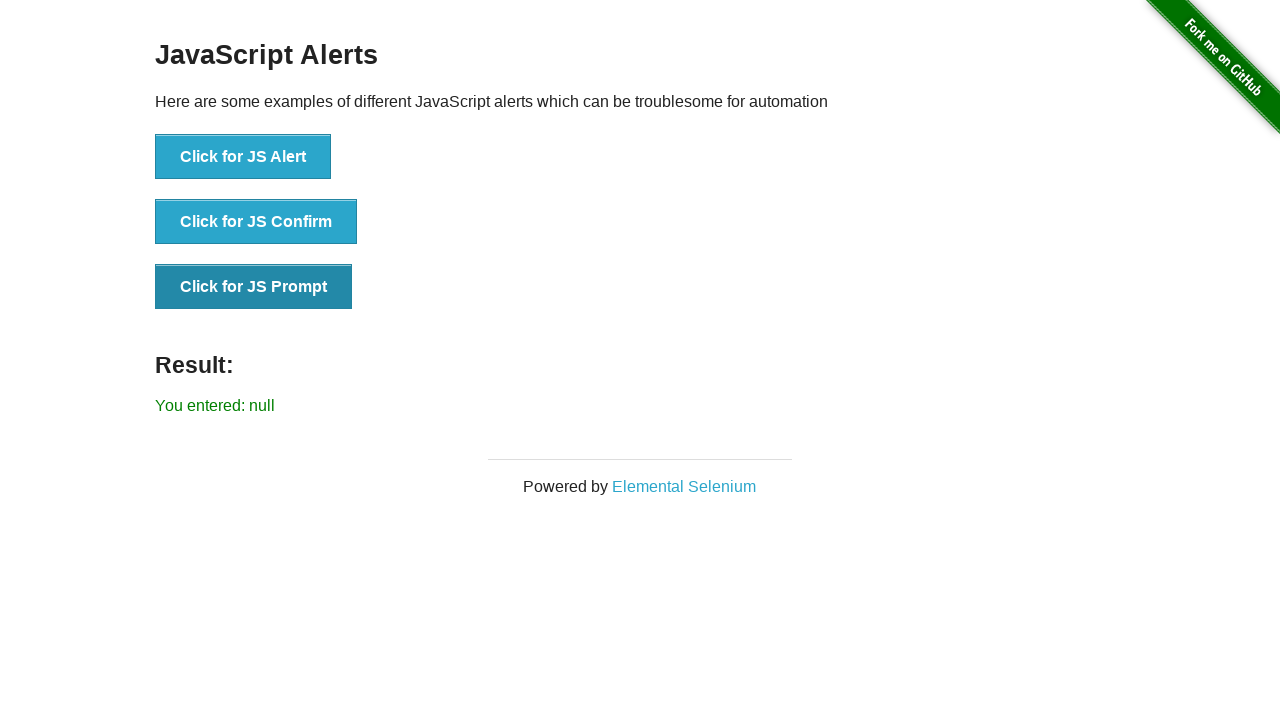

Clicked the JS Prompt button to trigger dialog at (254, 287) on xpath=//button[text()='Click for JS Prompt']
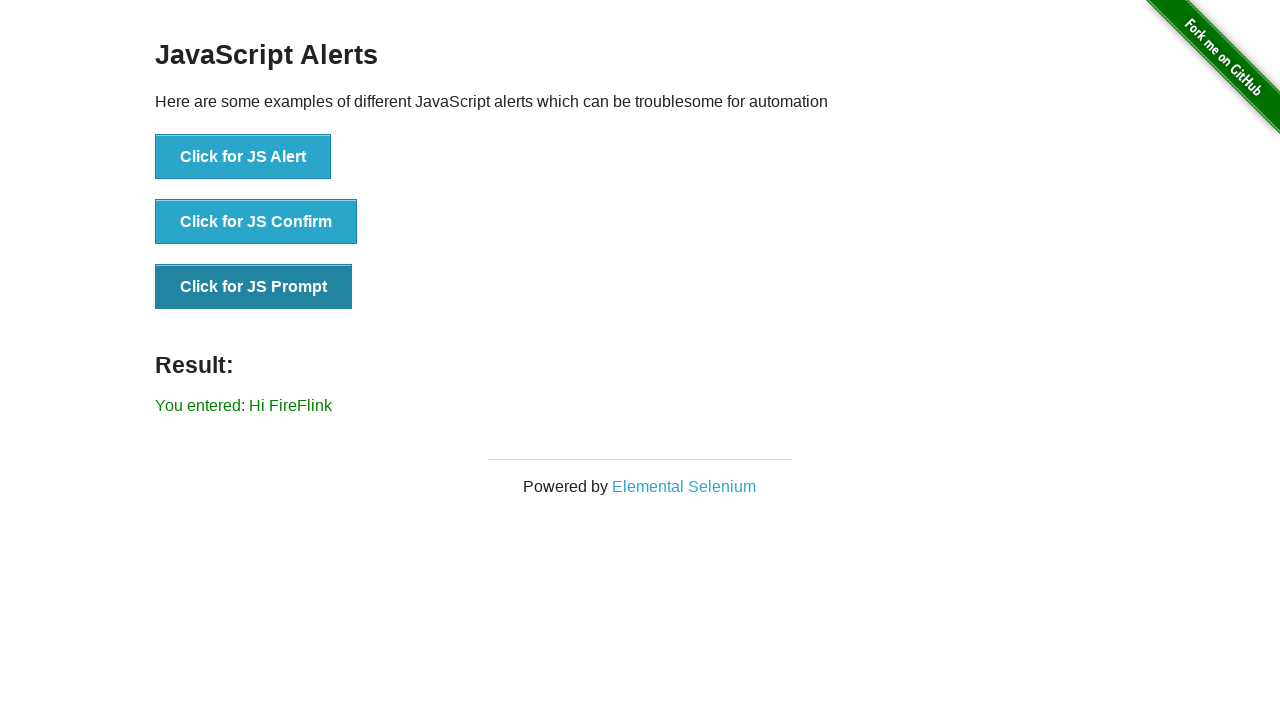

Waited for result element to appear
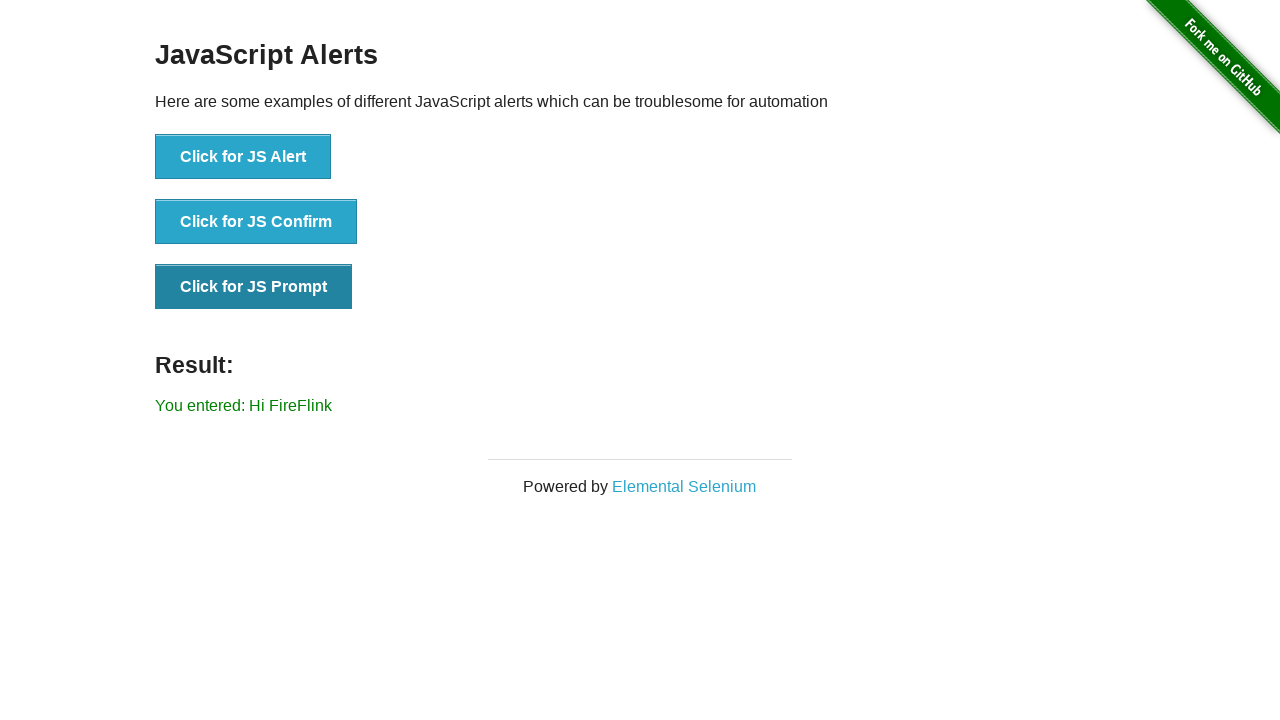

Retrieved result text: 'You entered: Hi FireFlink'
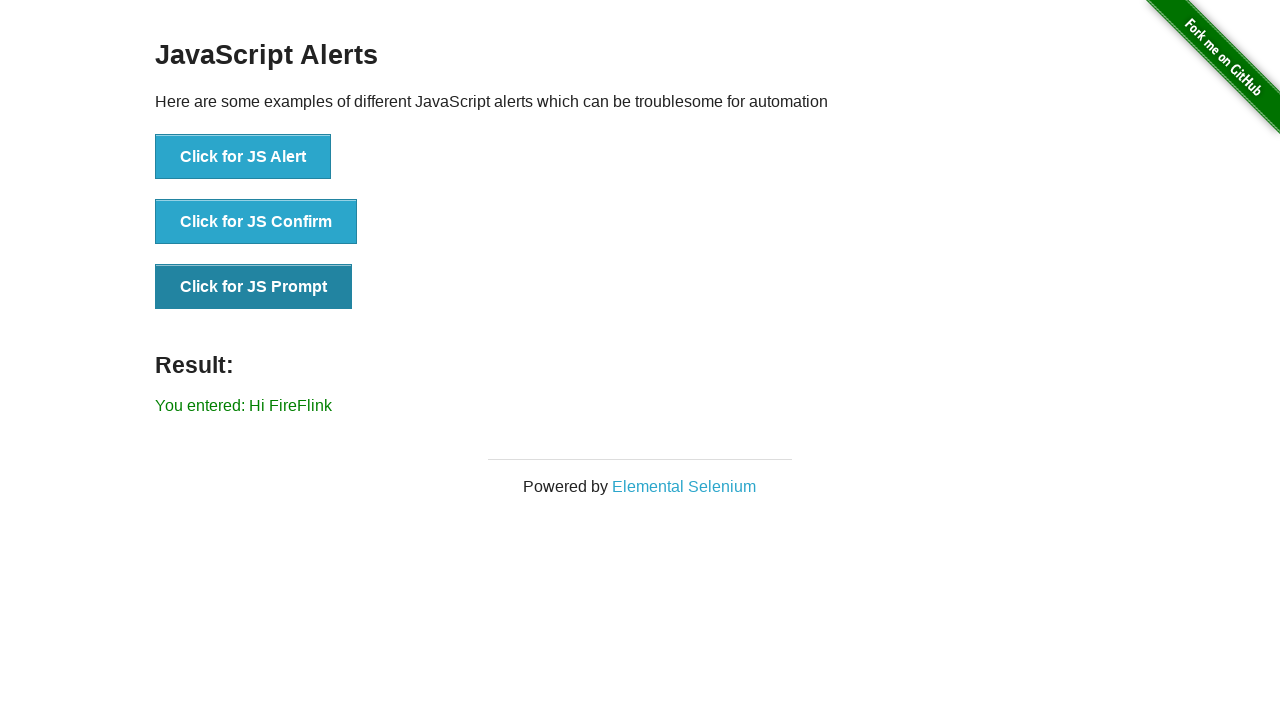

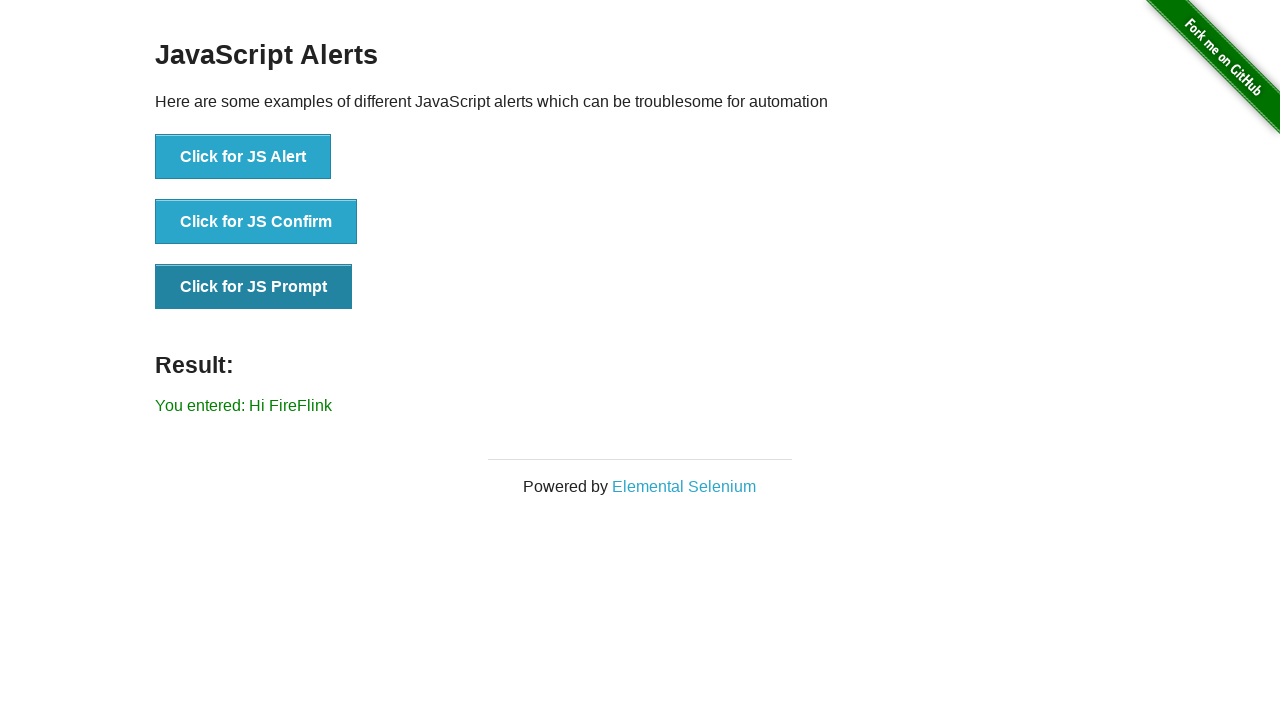